Tests clicking a button with dynamic ID by using CSS selector to locate the primary button

Starting URL: http://uitestingplayground.com/dynamicid

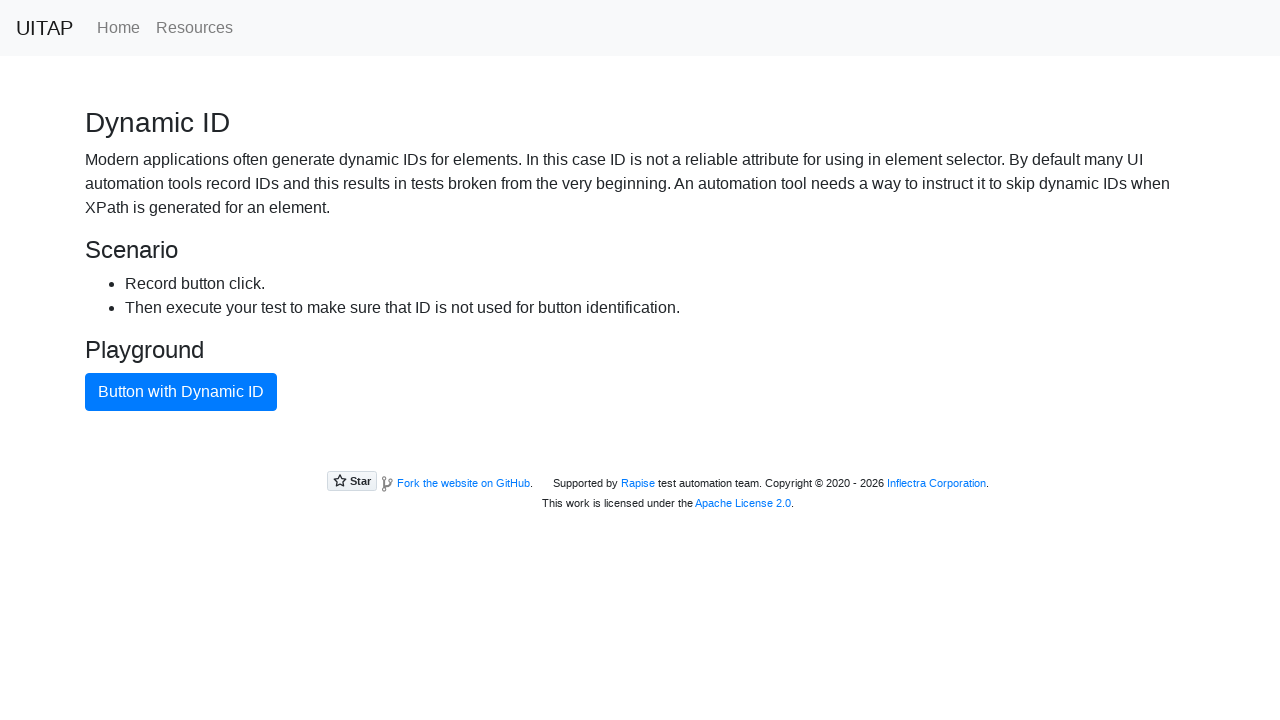

Clicked the primary button with dynamic ID using CSS selector at (181, 392) on .btn.btn-primary
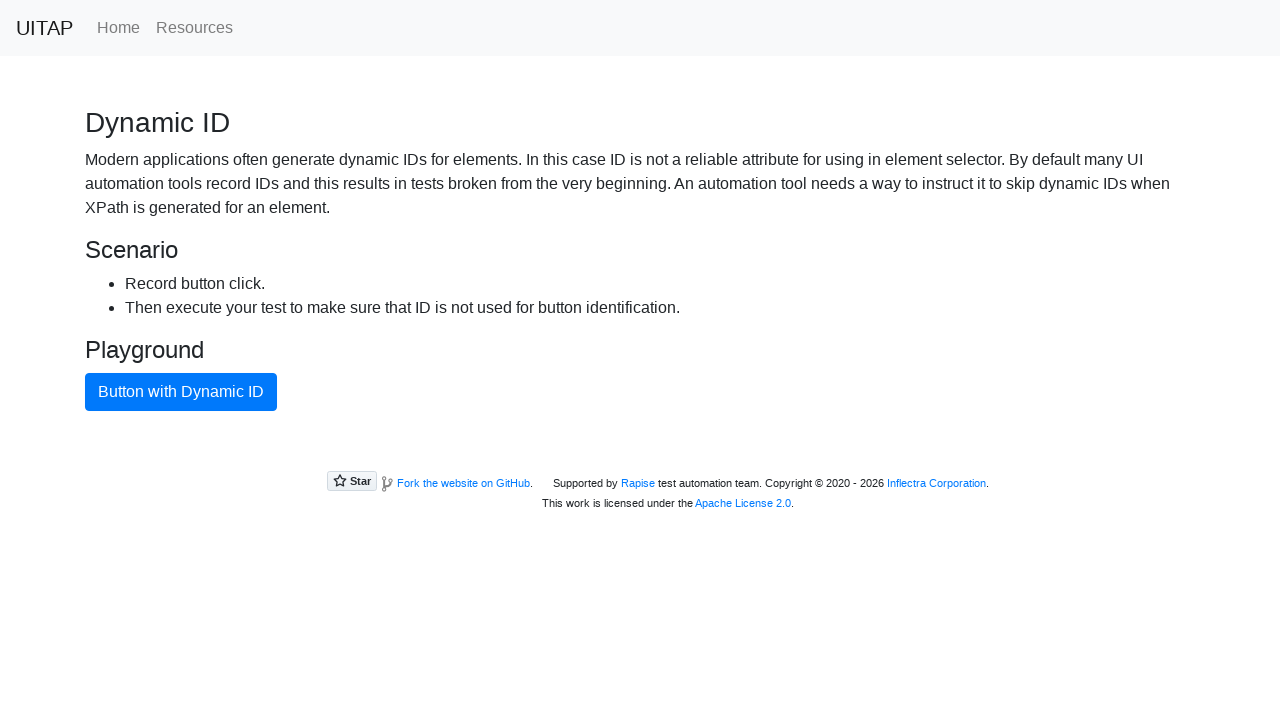

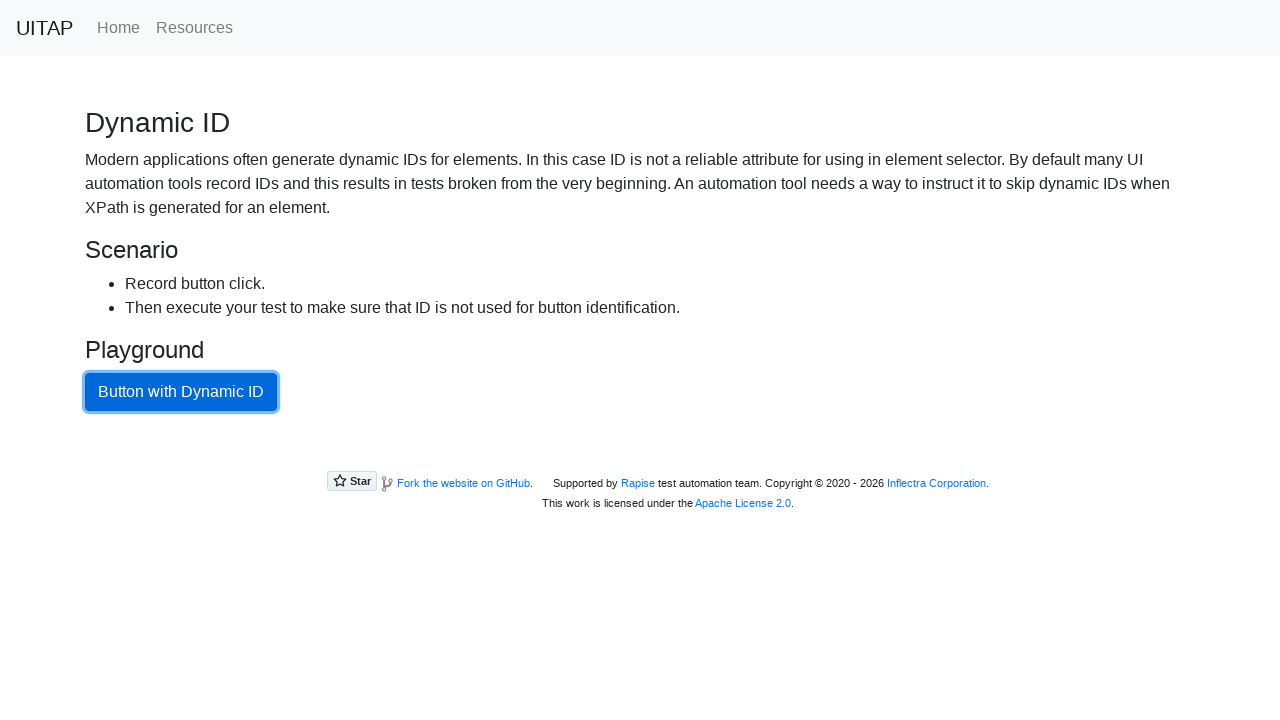